Tests switching to a new window by clicking a link that opens a new window, then iterating through window handles to close the child window and return to the parent.

Starting URL: https://the-internet.herokuapp.com/windows

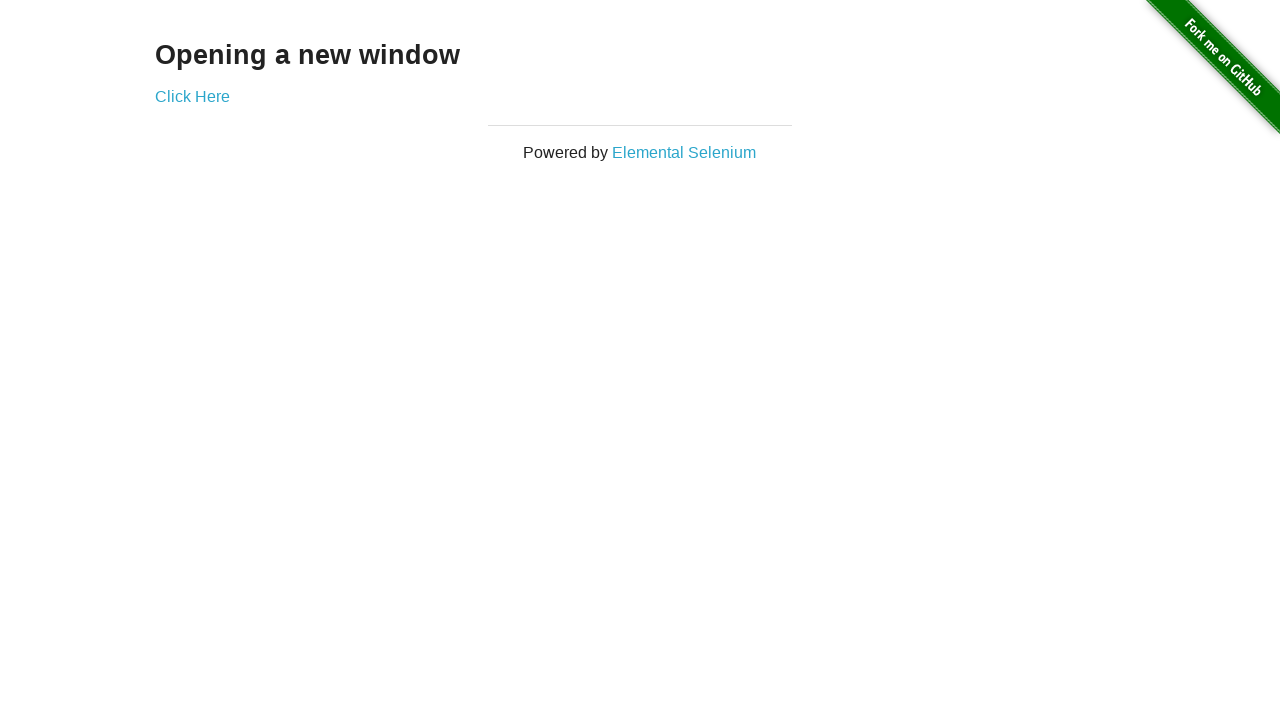

Retrieved header text from parent window
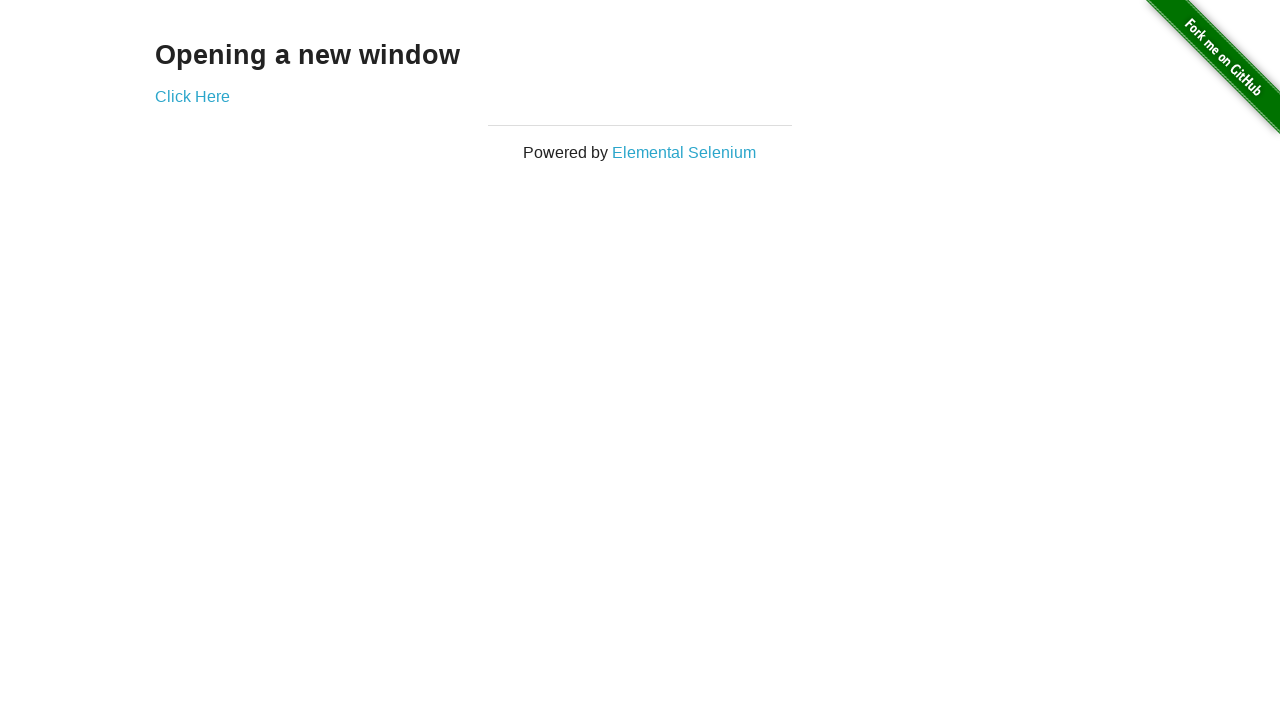

Clicked 'Click Here' link to open new window at (192, 96) on xpath=//a[text()='Click Here']
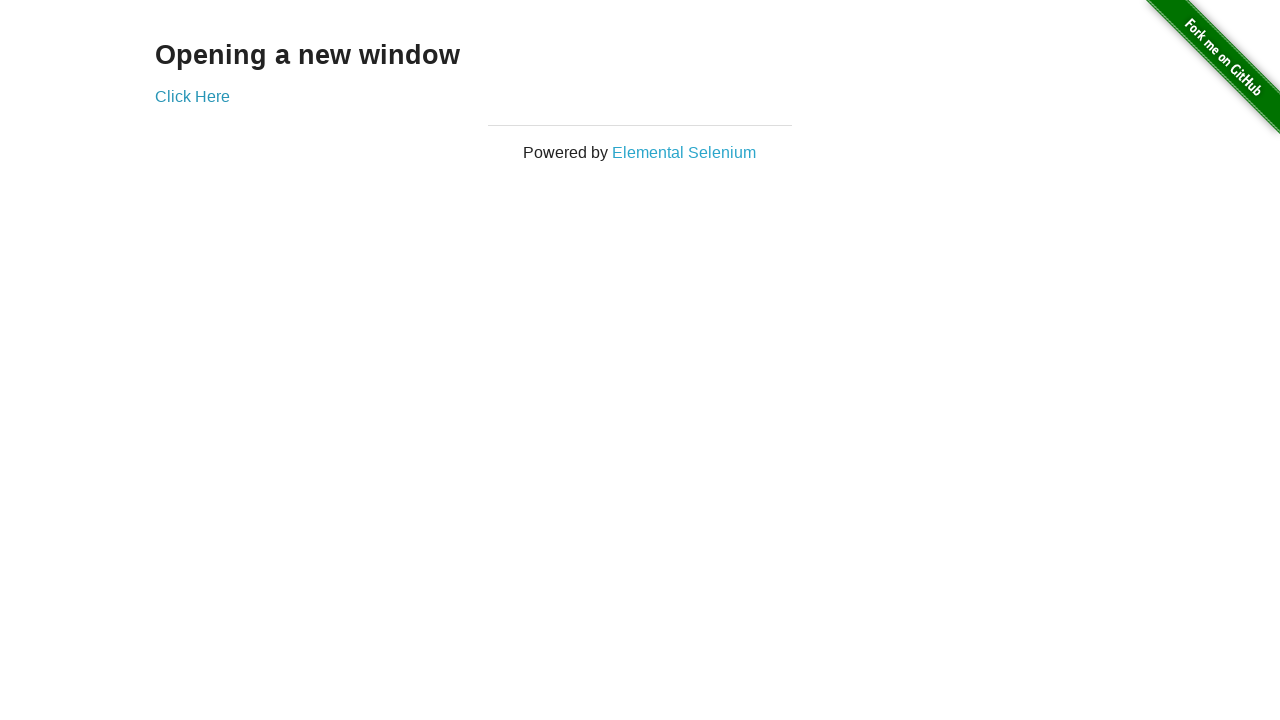

New window opened and captured at (192, 96) on xpath=//a[text()='Click Here']
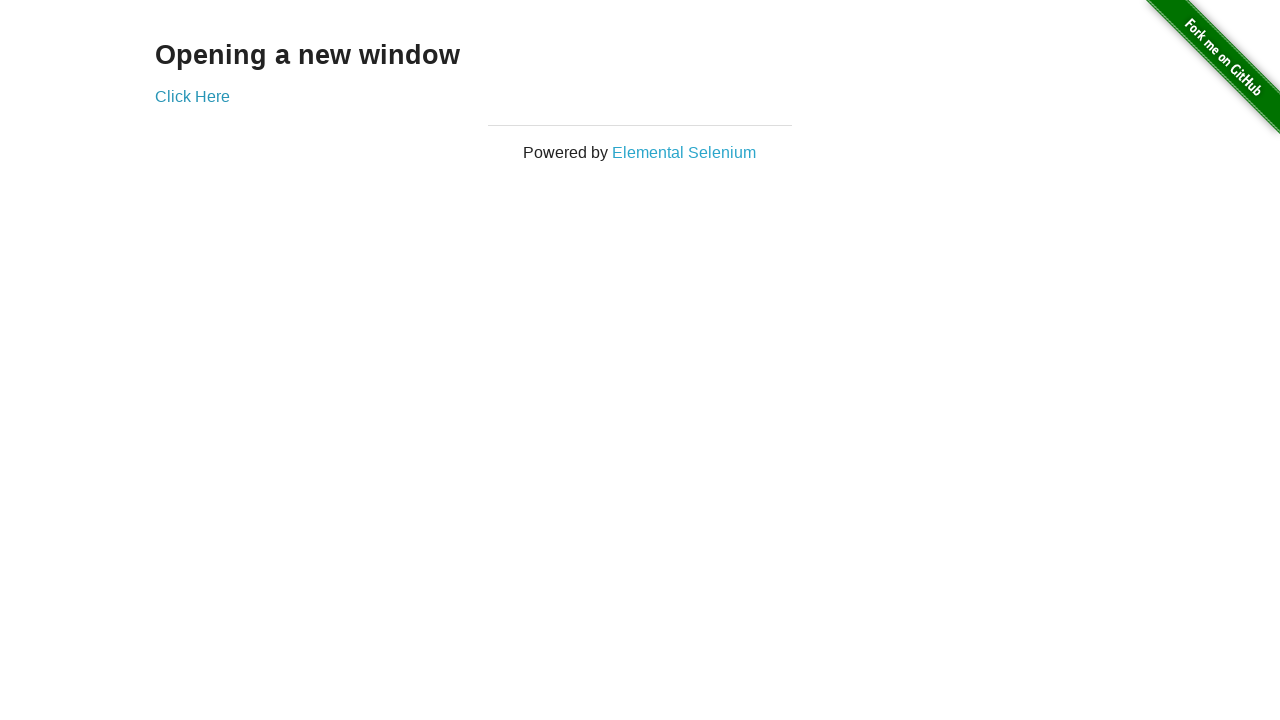

Closed child window
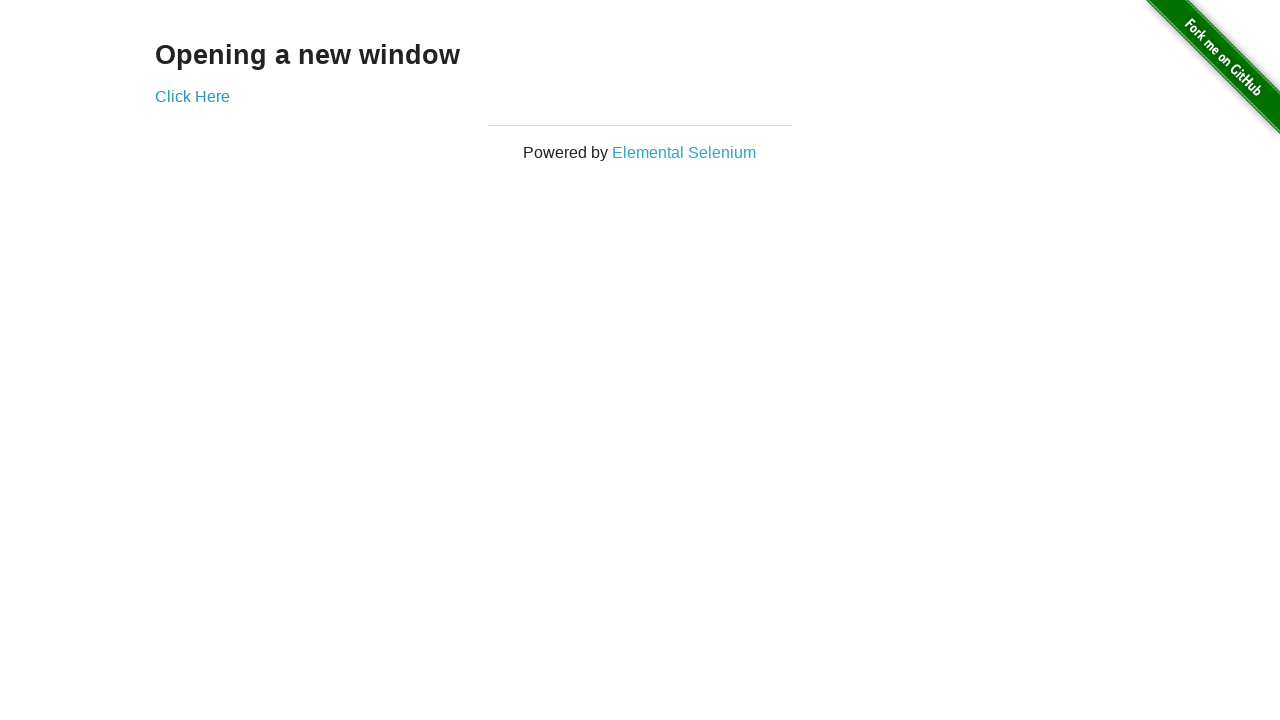

Verified return to parent window by finding header element
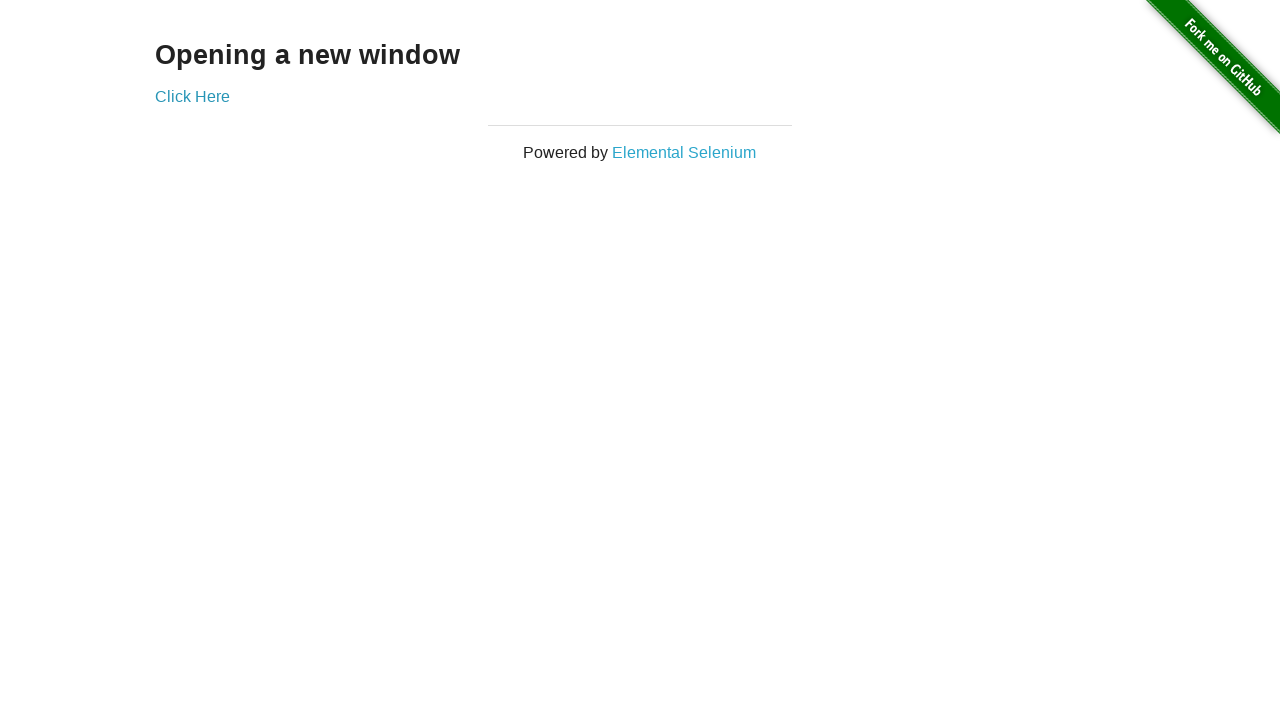

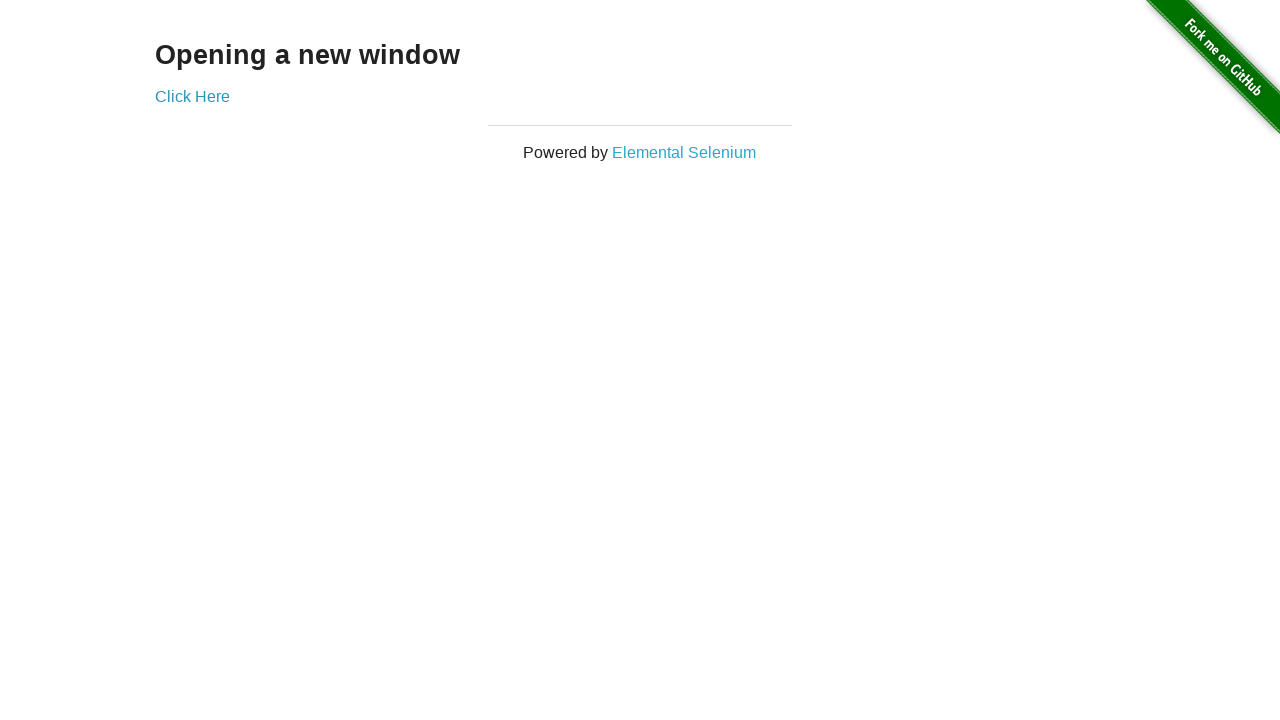